Navigates to a blog website and verifies that an image element is present on the page

Starting URL: https://ohenziblog.com

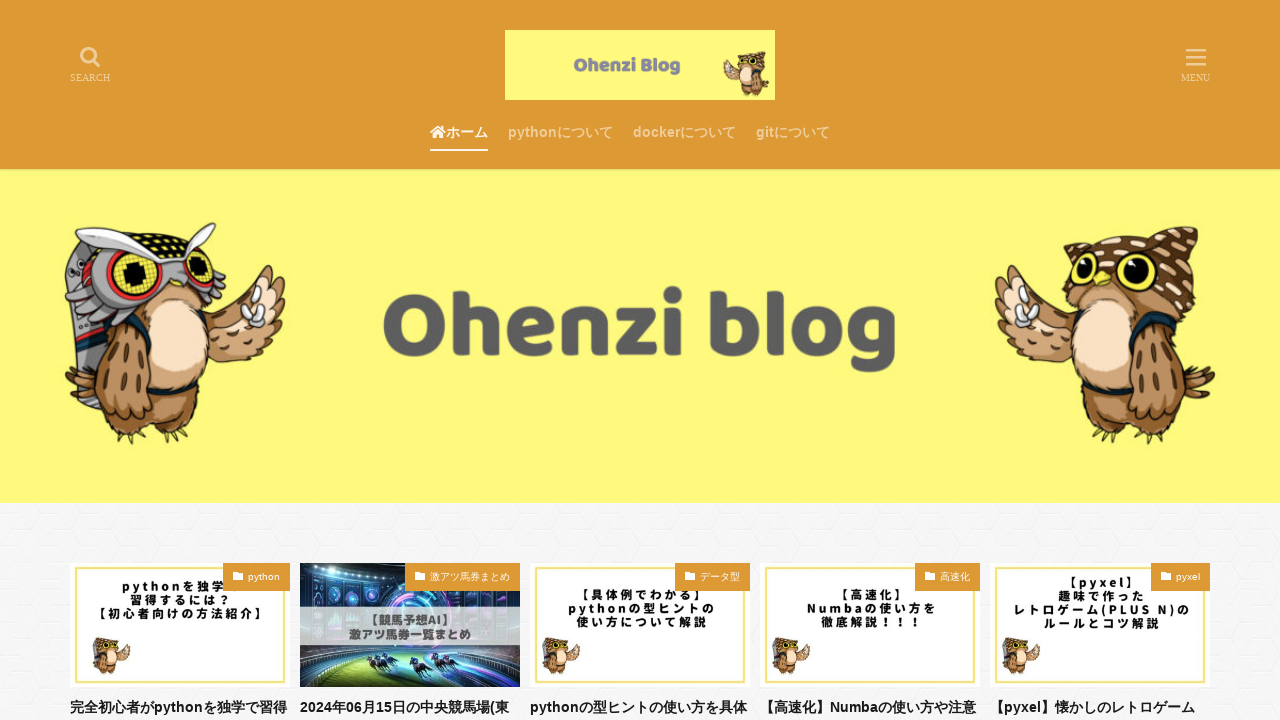

Navigated to https://ohenziblog.com
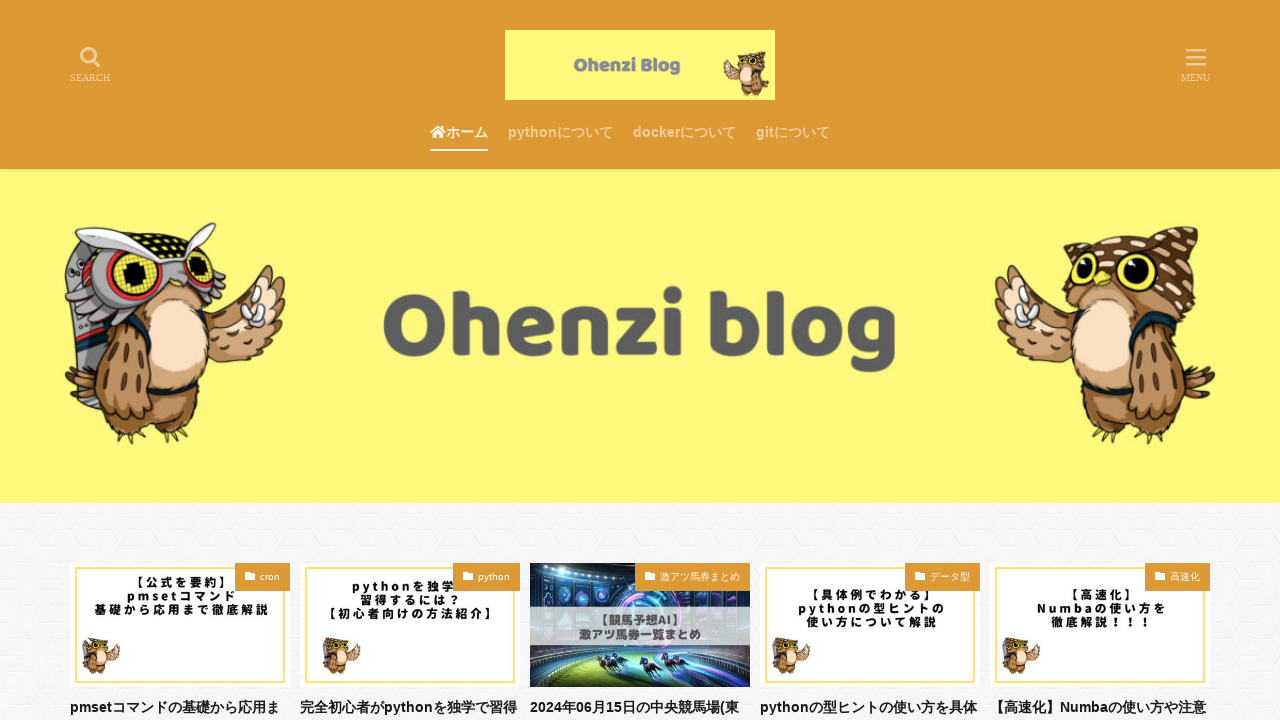

Waited for image element to be present on the page
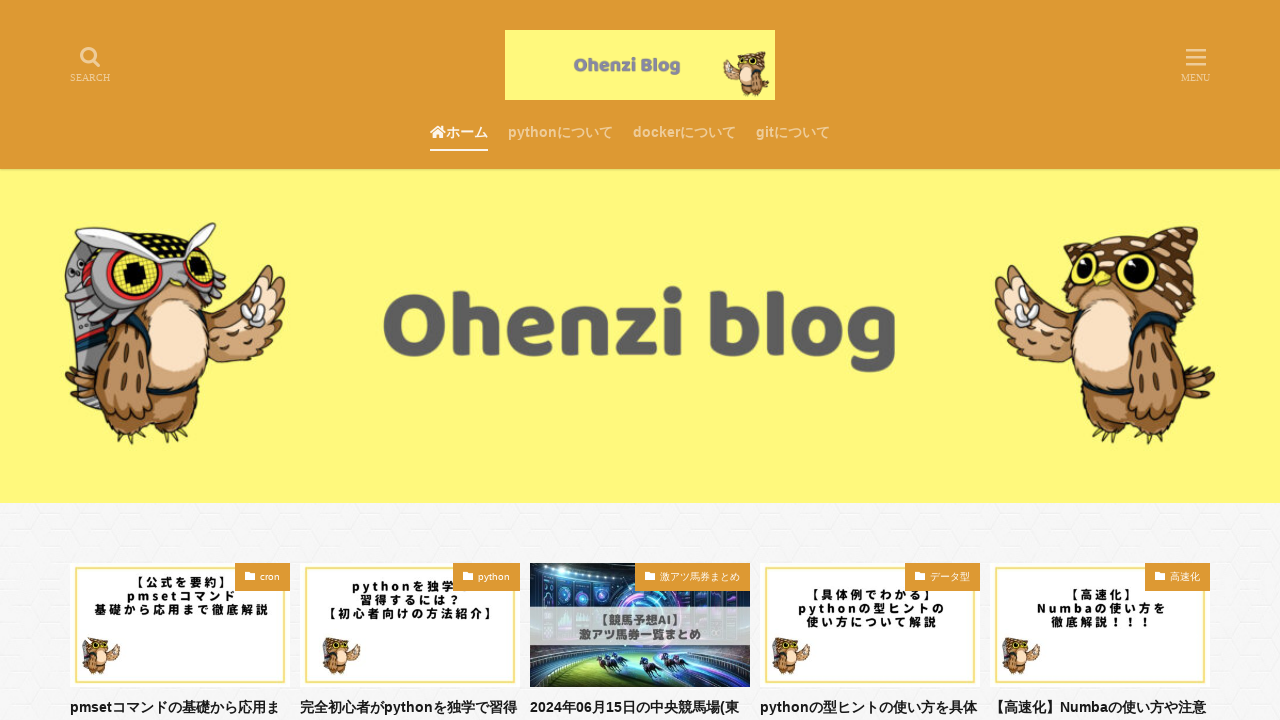

Located the first image element on the page
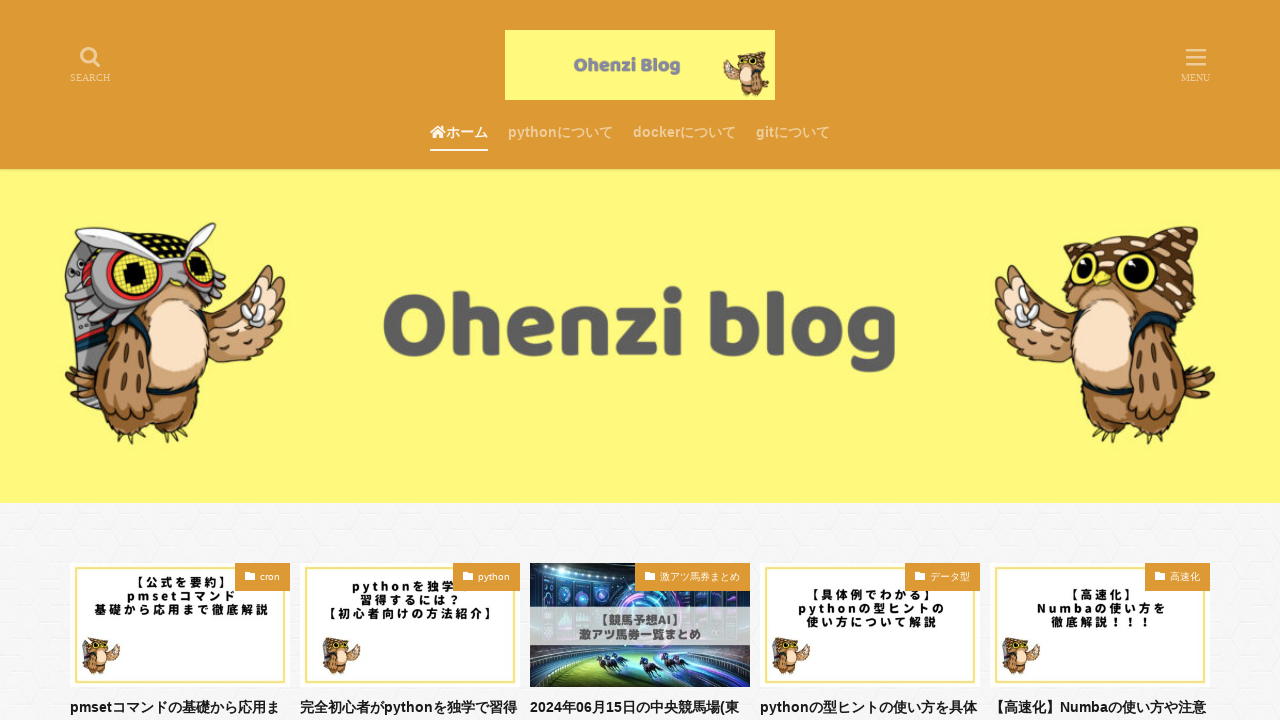

Verified that the image element is visible
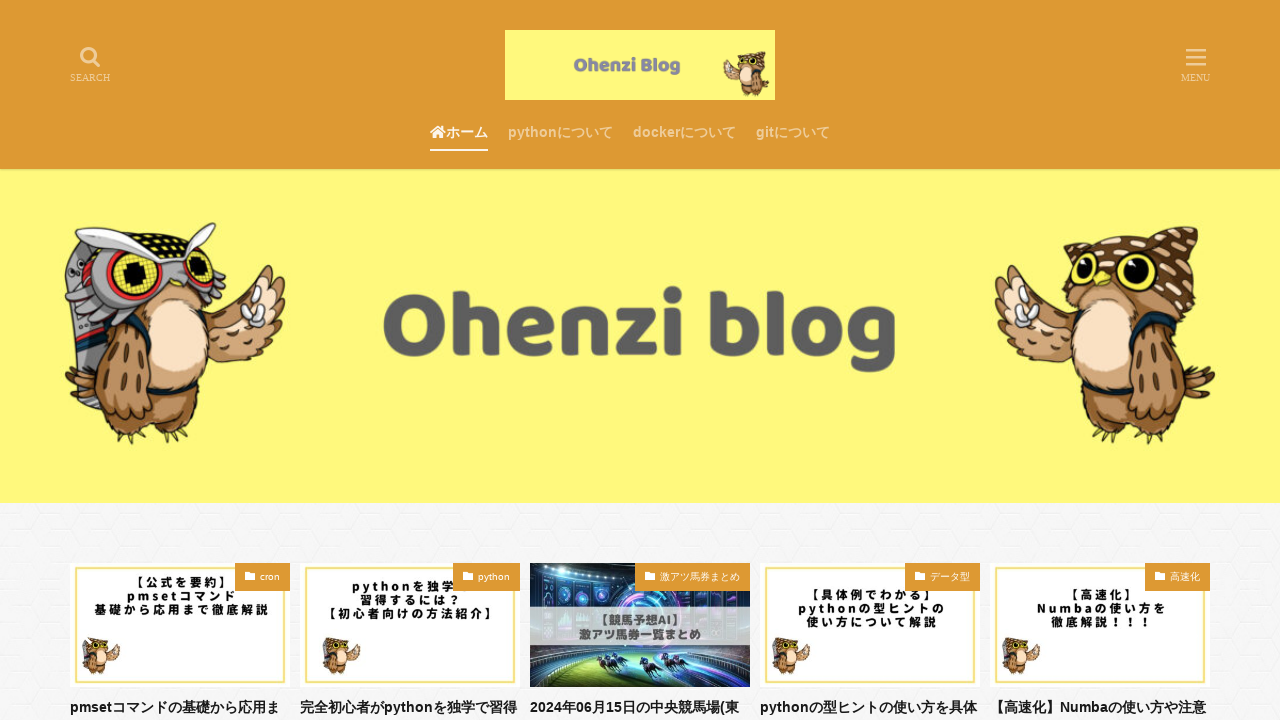

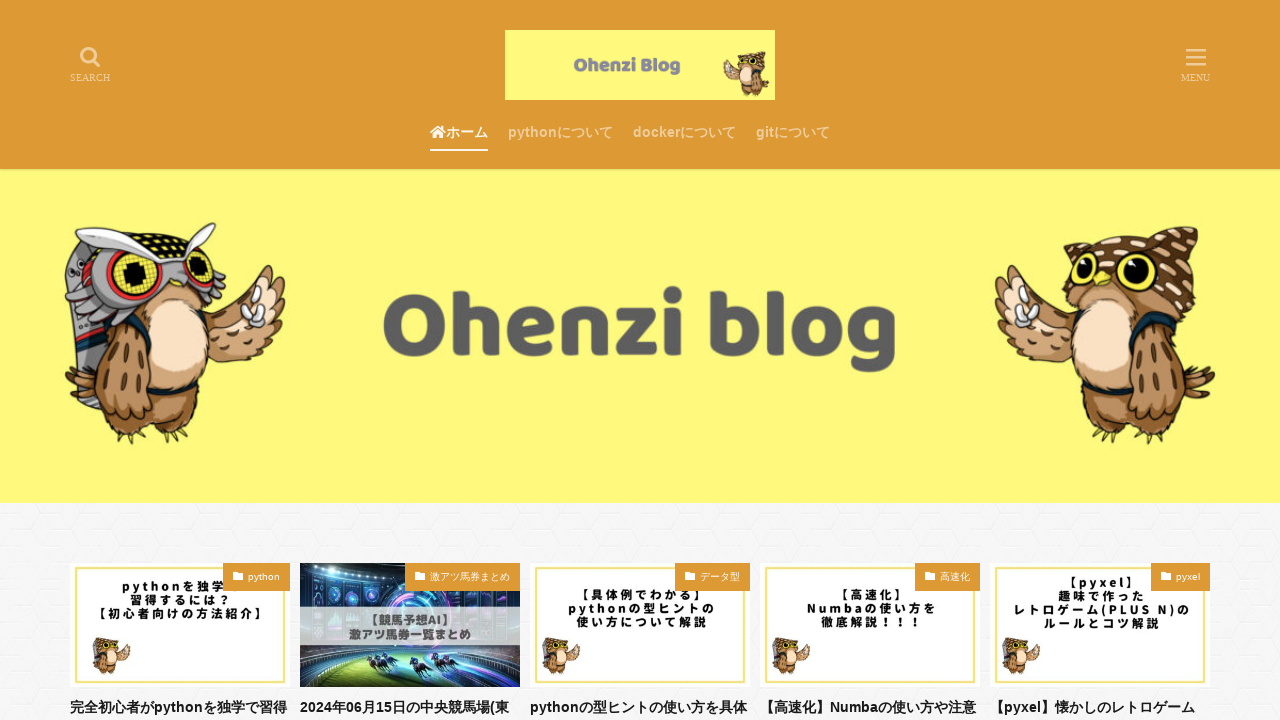